Tests navigation to the destination of the week page by clicking the promotional link

Starting URL: https://blazedemo.com/

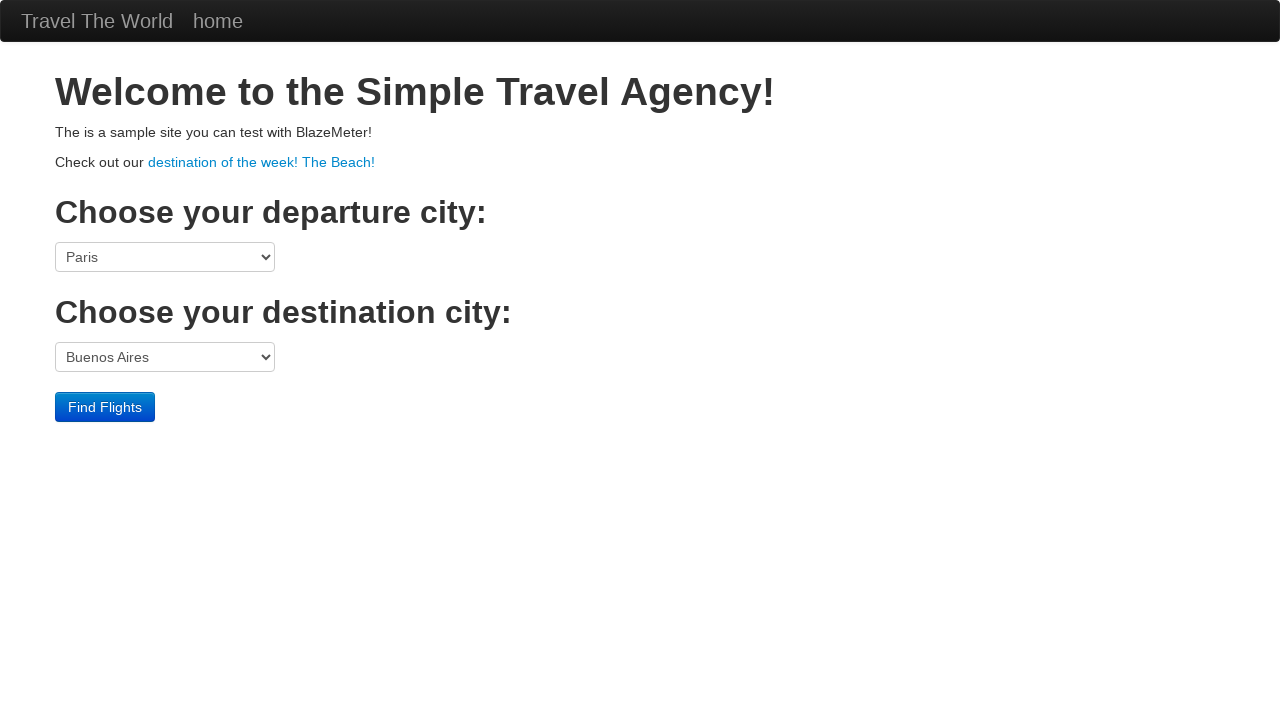

Clicked promotional link for 'destination of the week! The Beach!' at (262, 162) on text=destination of the week! The Beach!
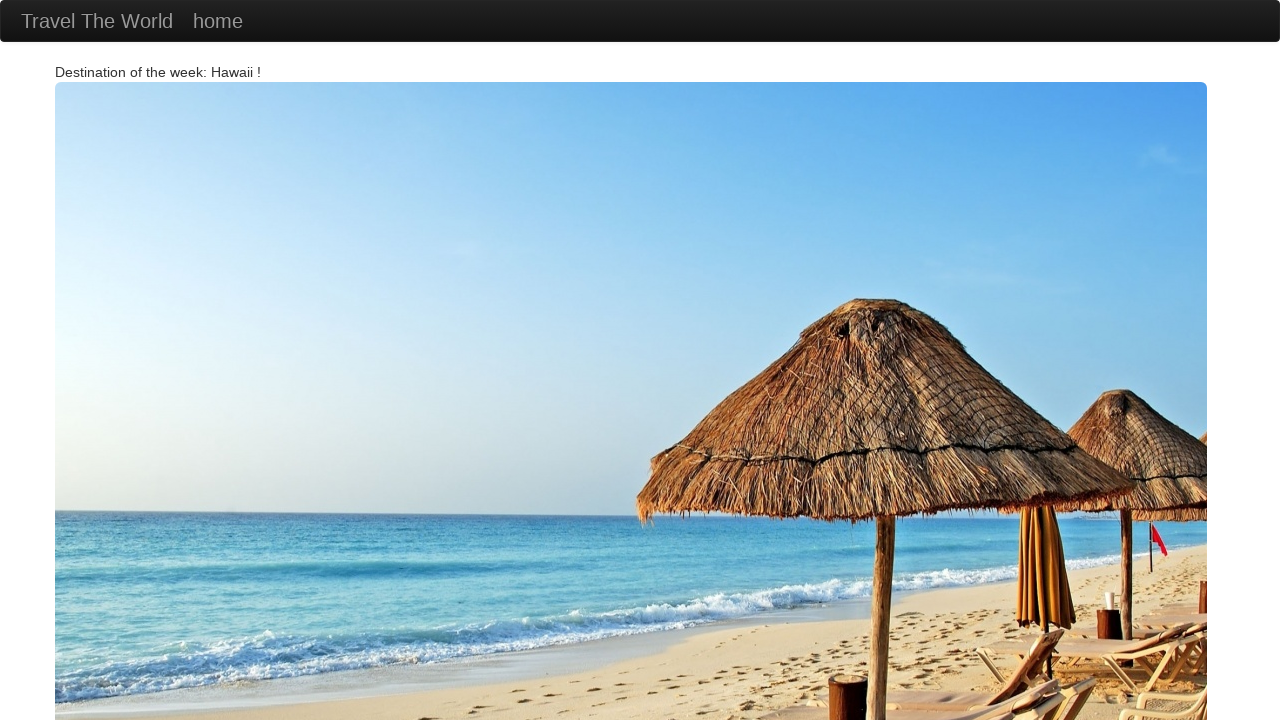

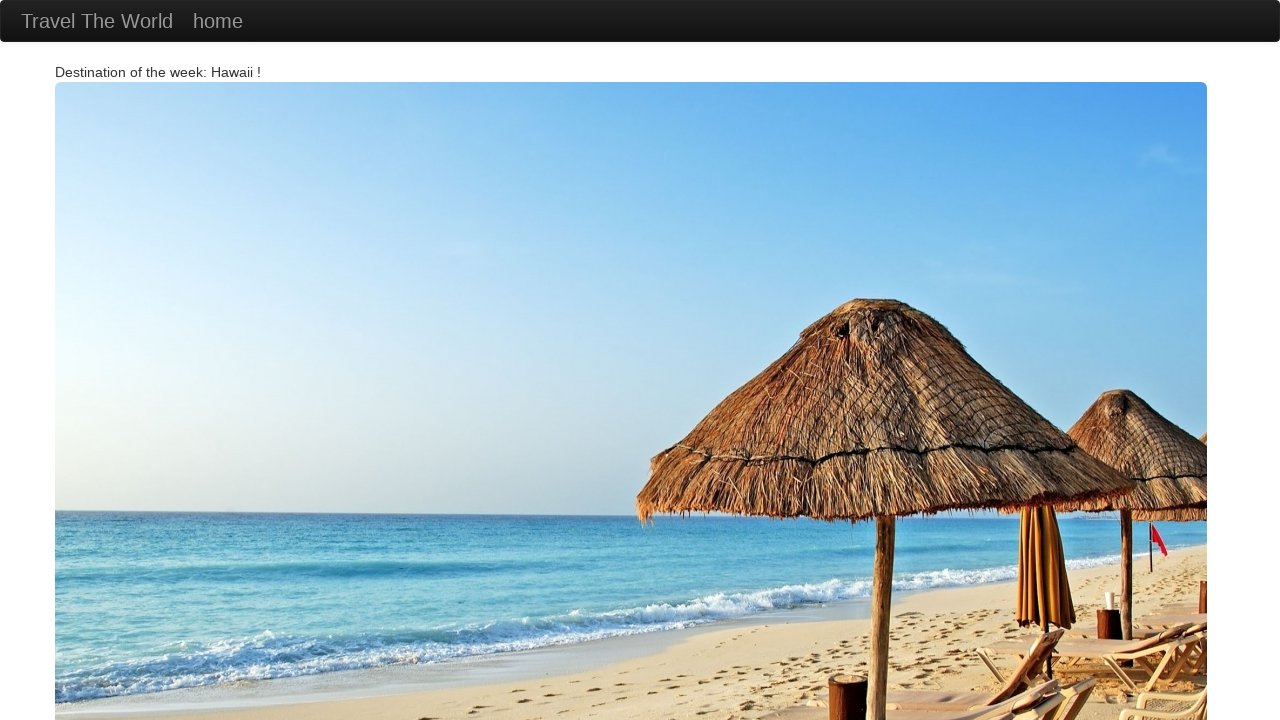